Tests adding todo items to the list by filling the input and pressing Enter, then verifying the items appear in the list.

Starting URL: https://demo.playwright.dev/todomvc

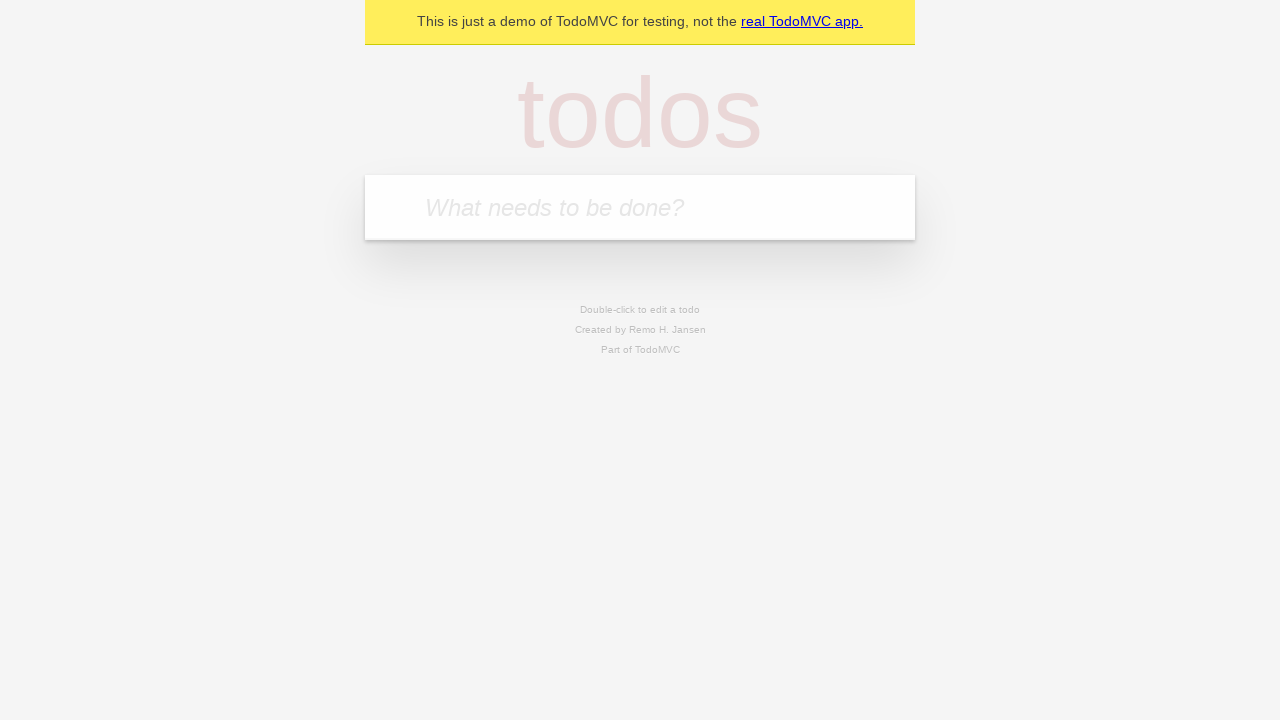

Filled todo input with 'buy some cheese' on internal:attr=[placeholder="What needs to be done?"i]
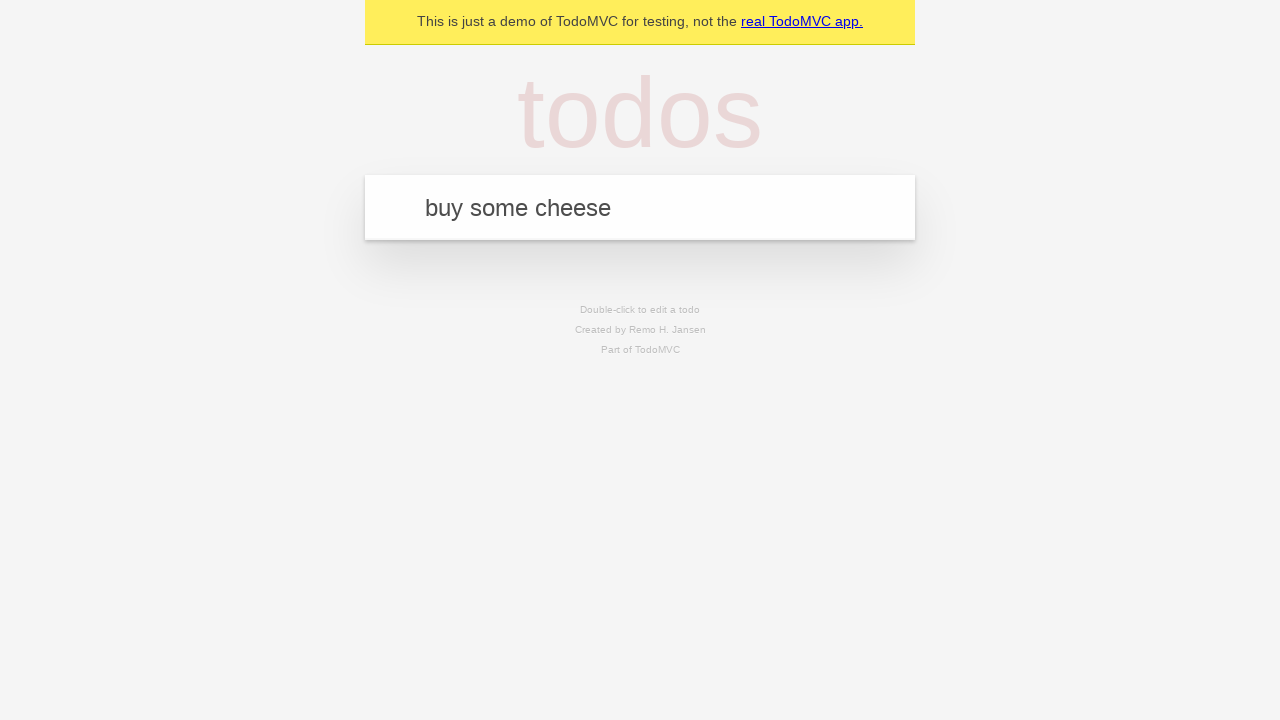

Pressed Enter to add first todo item on internal:attr=[placeholder="What needs to be done?"i]
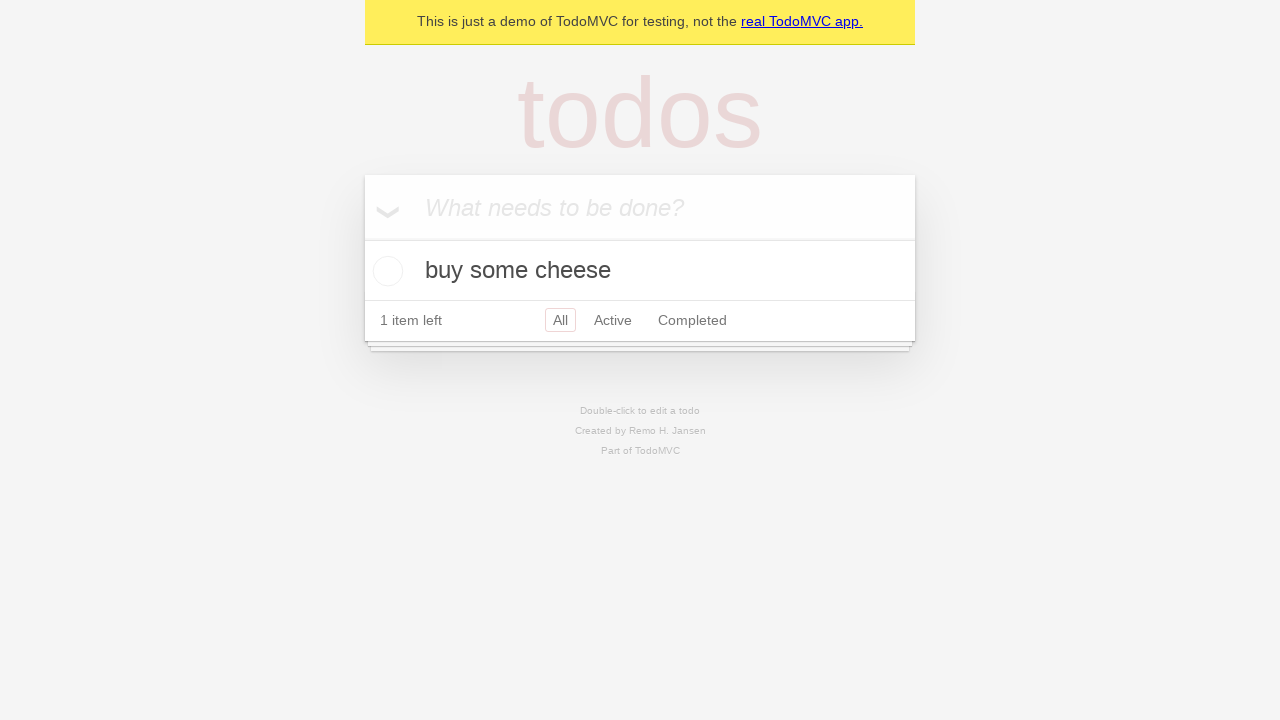

First todo item appeared in the list
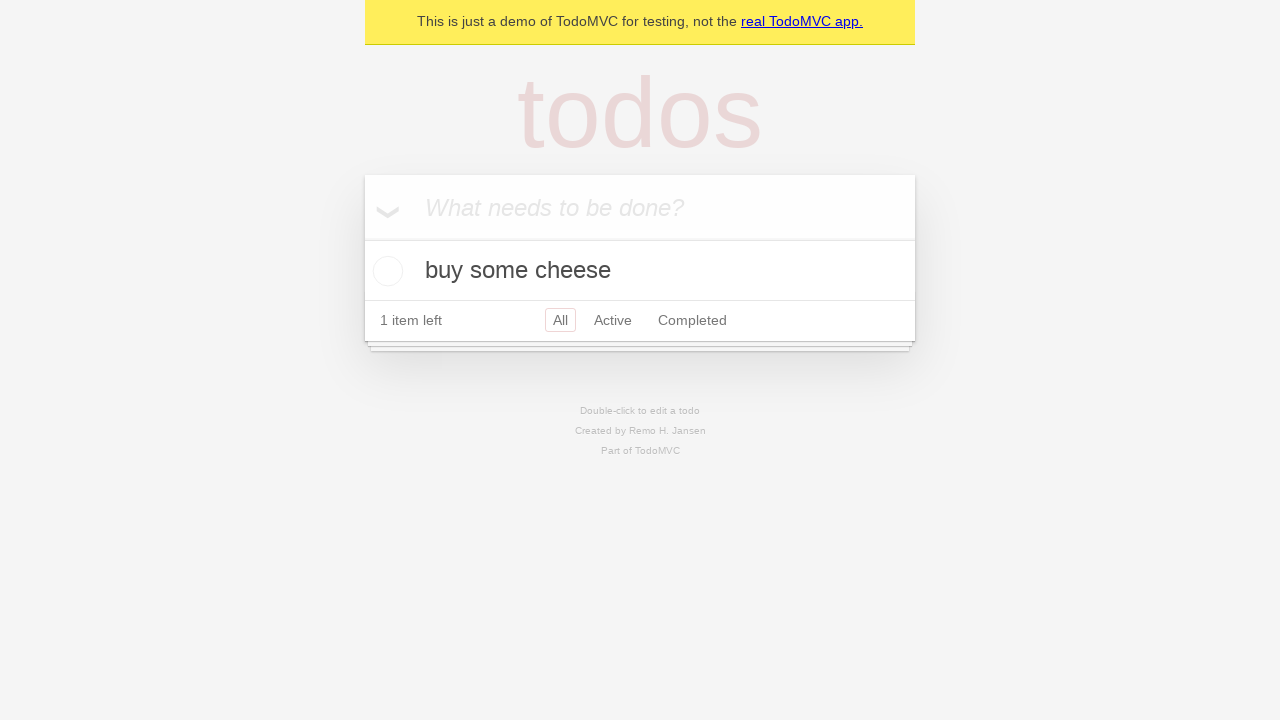

Filled todo input with 'feed the cat' on internal:attr=[placeholder="What needs to be done?"i]
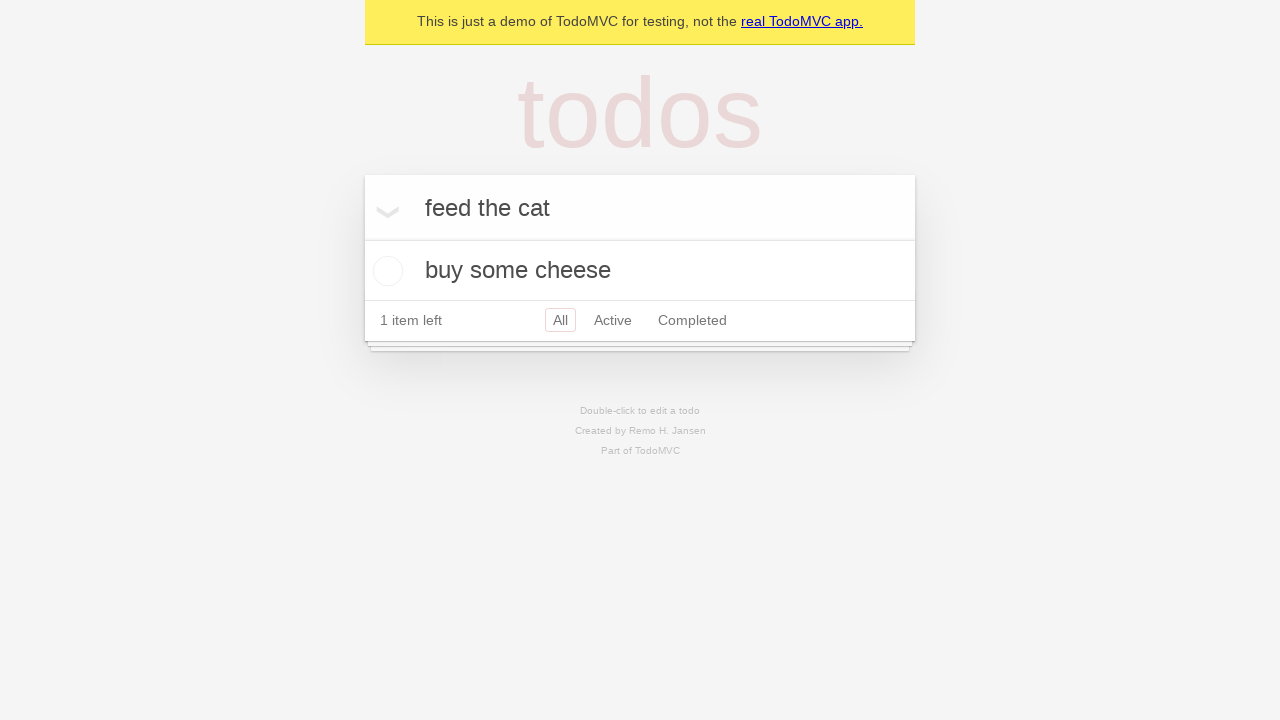

Pressed Enter to add second todo item on internal:attr=[placeholder="What needs to be done?"i]
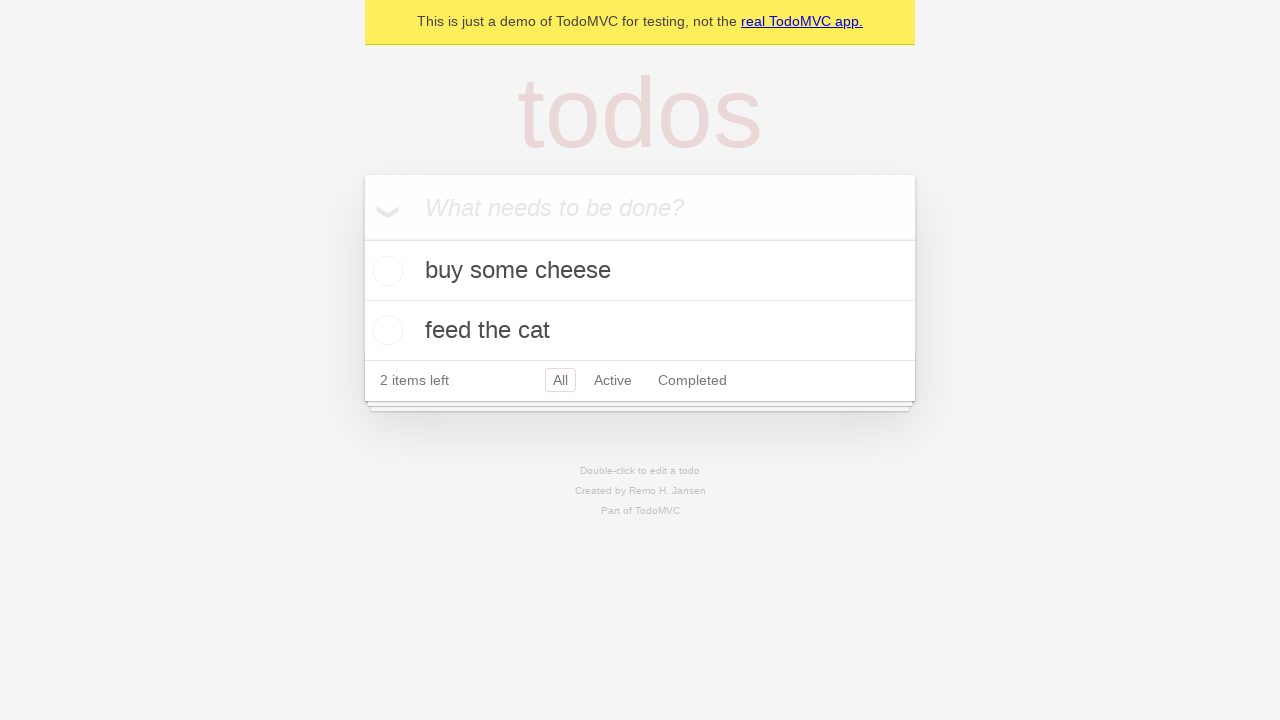

Both todo items are now visible in the list
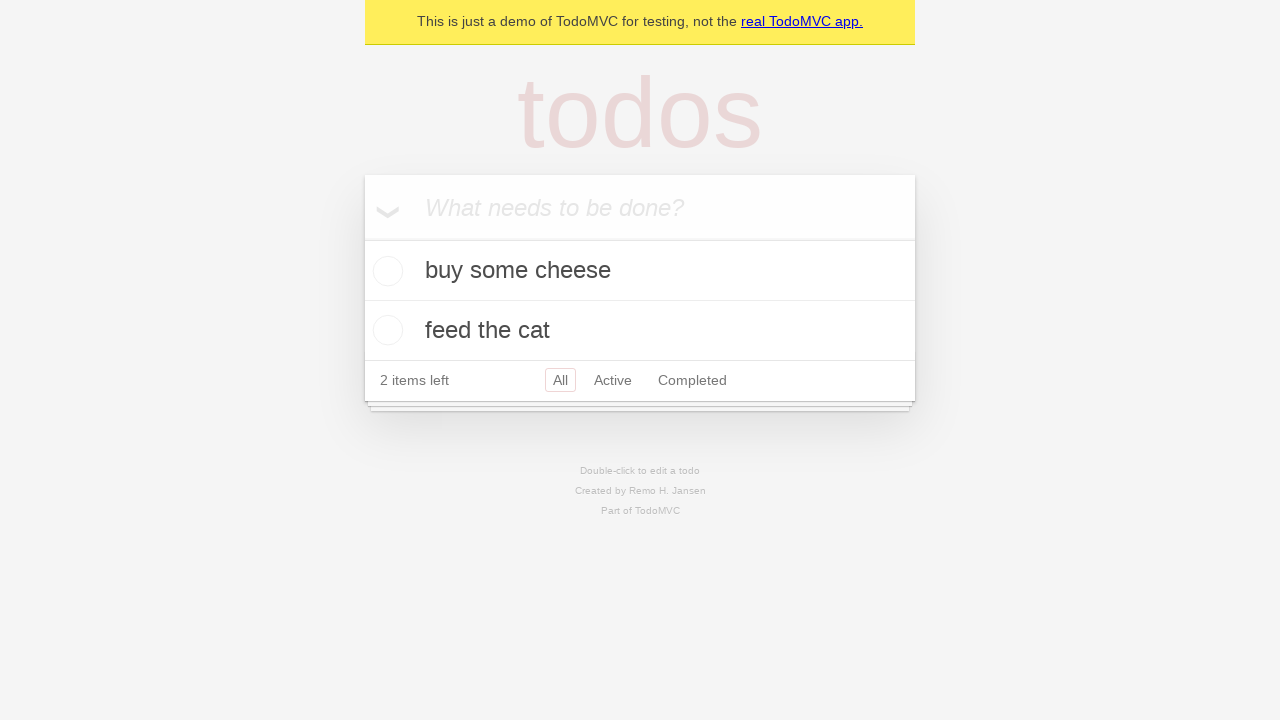

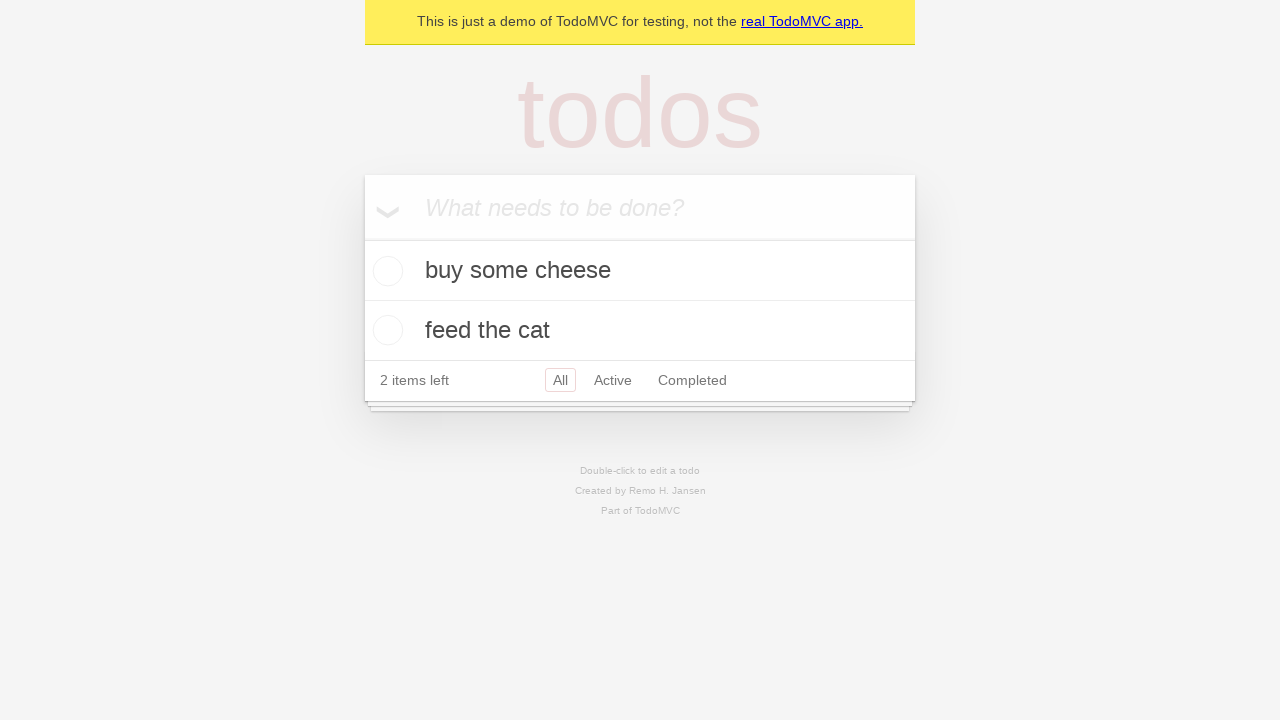